Tests the Challenging DOM page by clicking on the link and navigating back

Starting URL: https://the-internet.herokuapp.com/

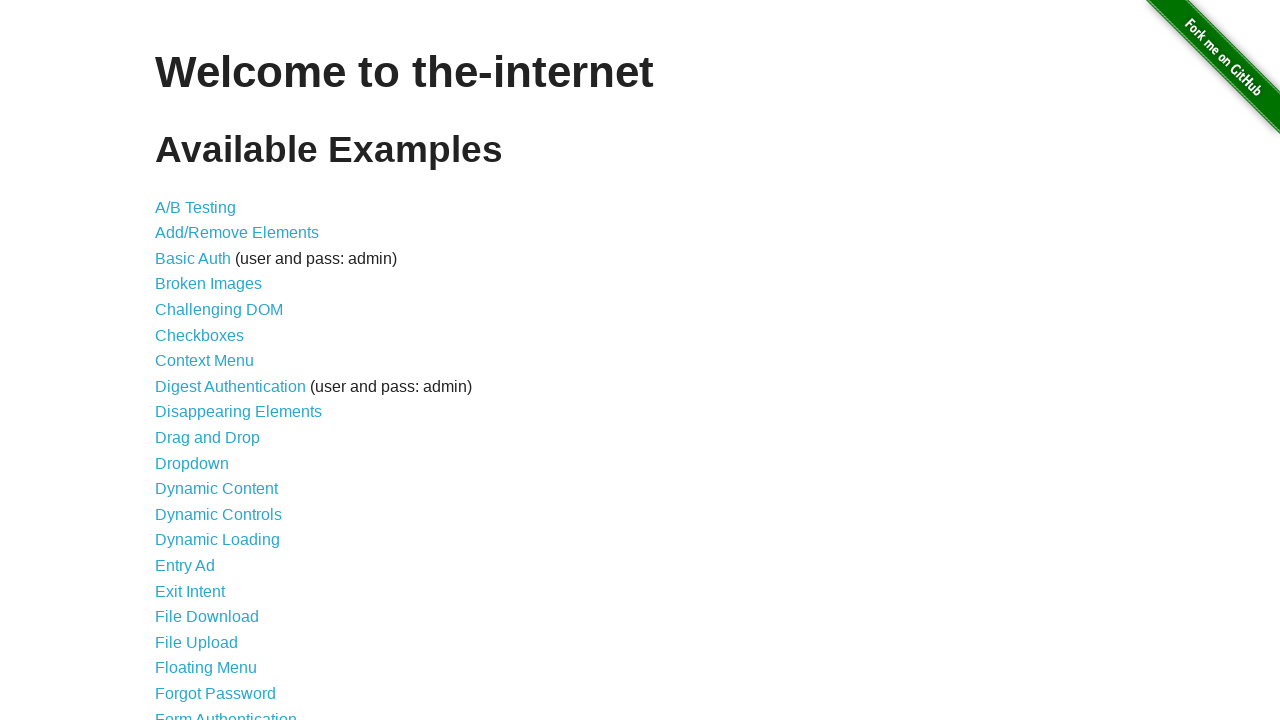

Clicked on Challenging DOM link at (219, 310) on a[href='/challenging_dom']
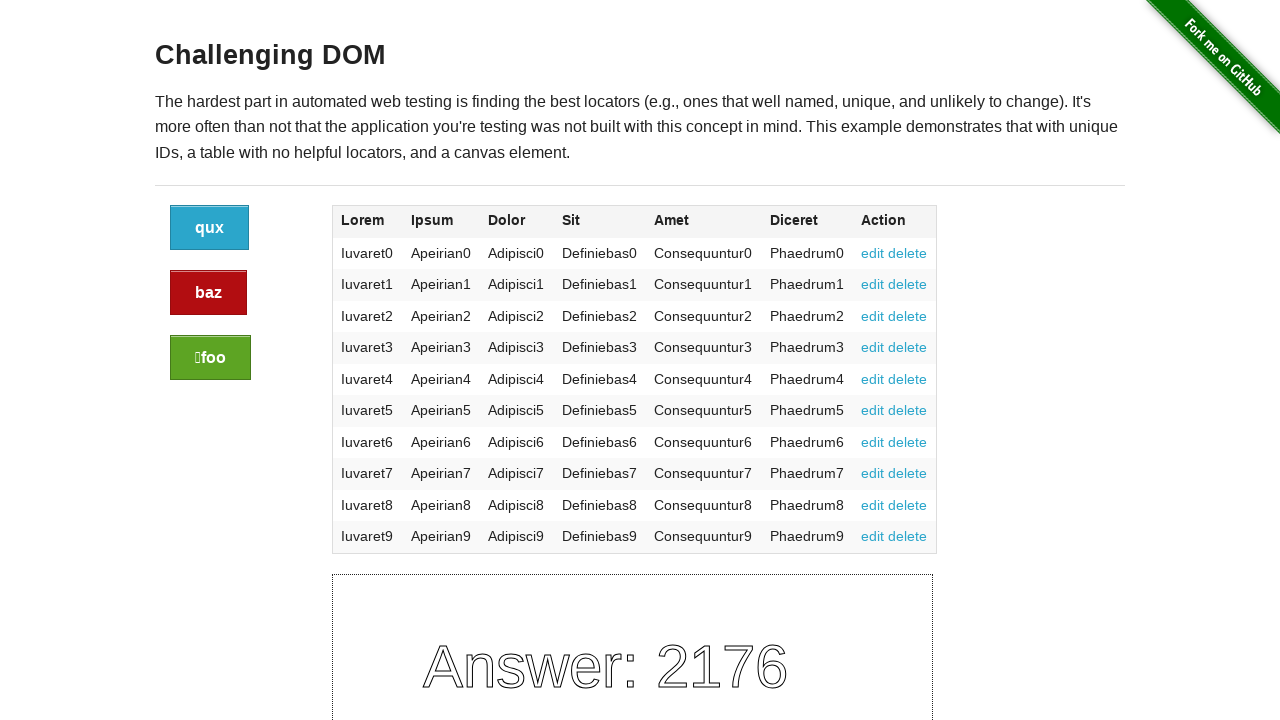

Challenging DOM page loaded - table element found
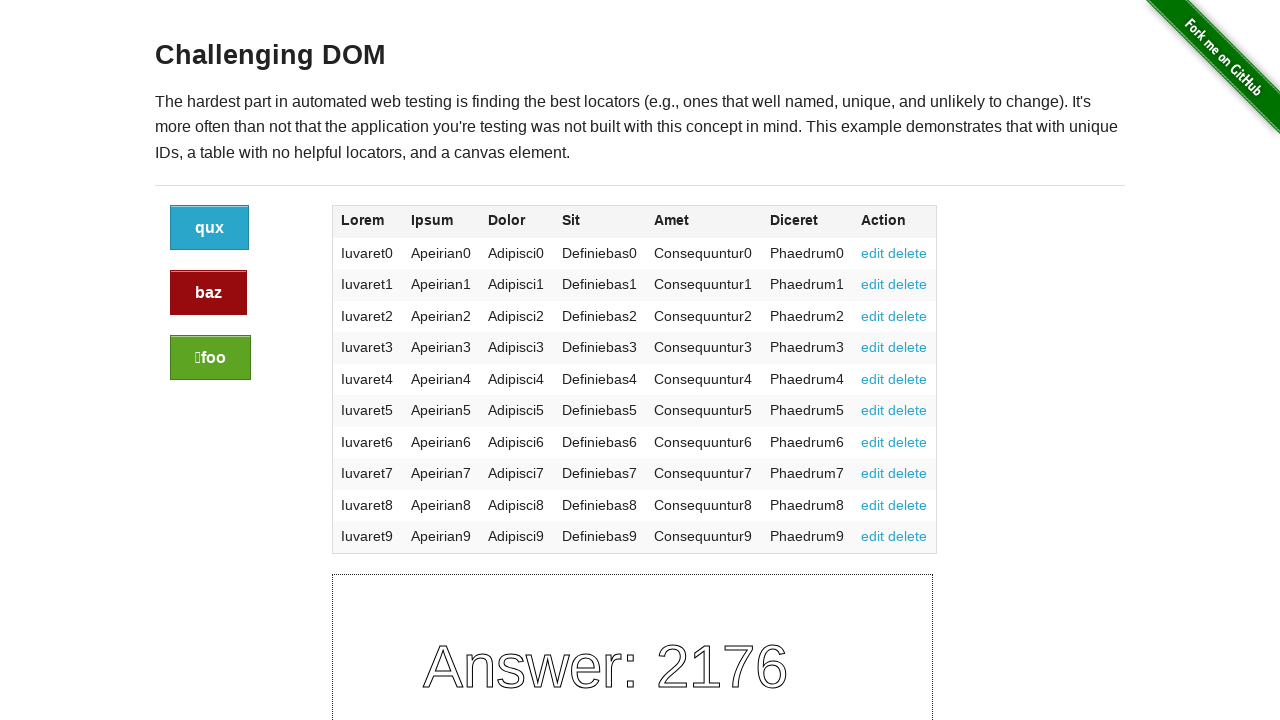

Navigated back to main page
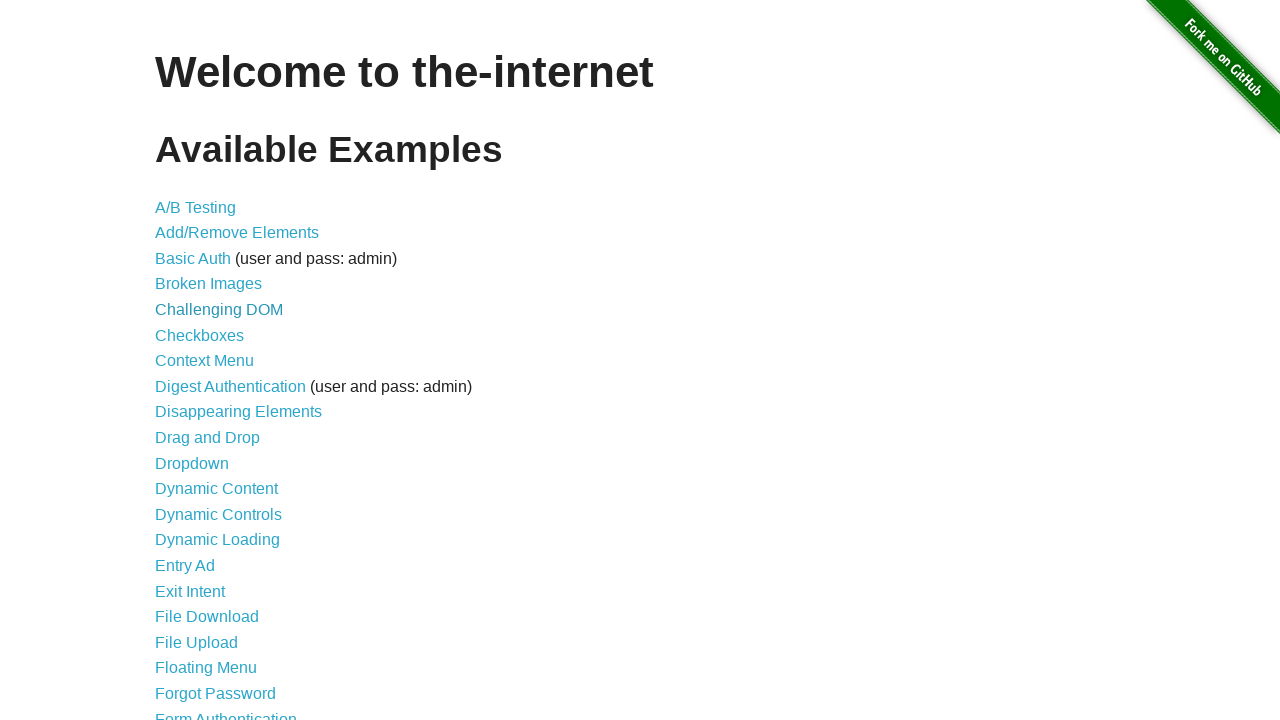

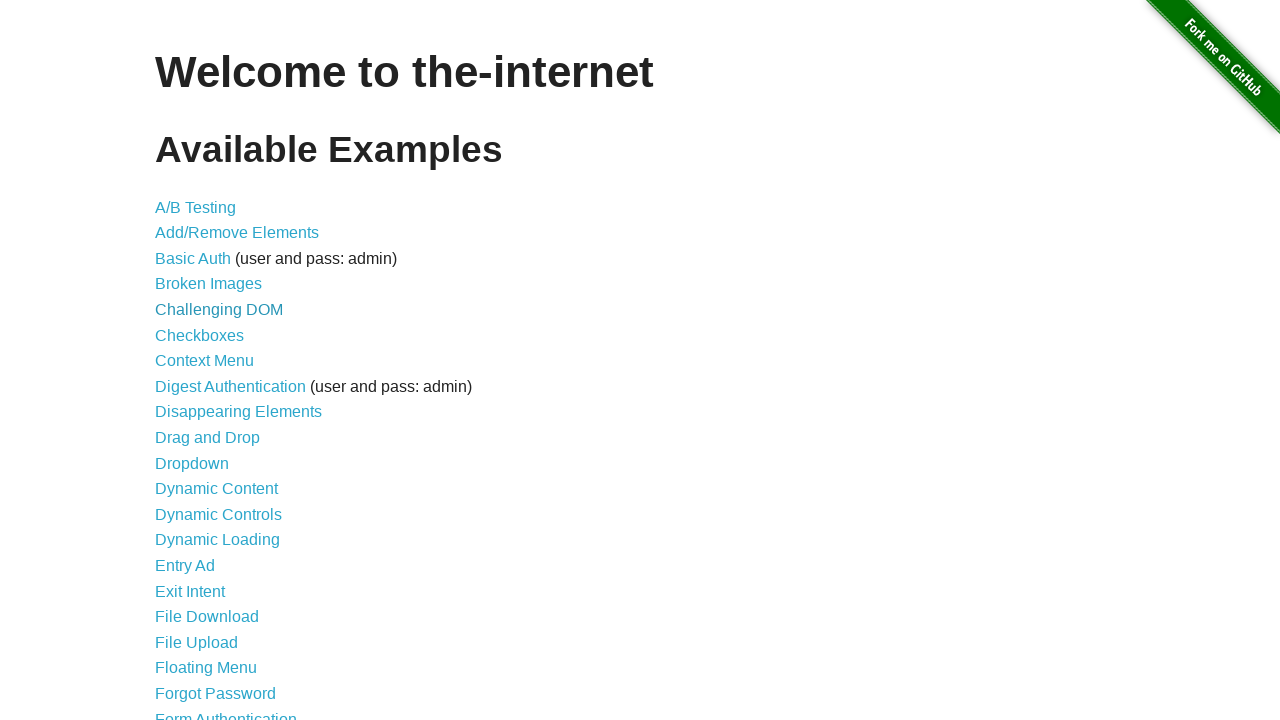